Tests editing a todo item by double-clicking, typing new text, and pressing Enter

Starting URL: https://demo.playwright.dev/todomvc

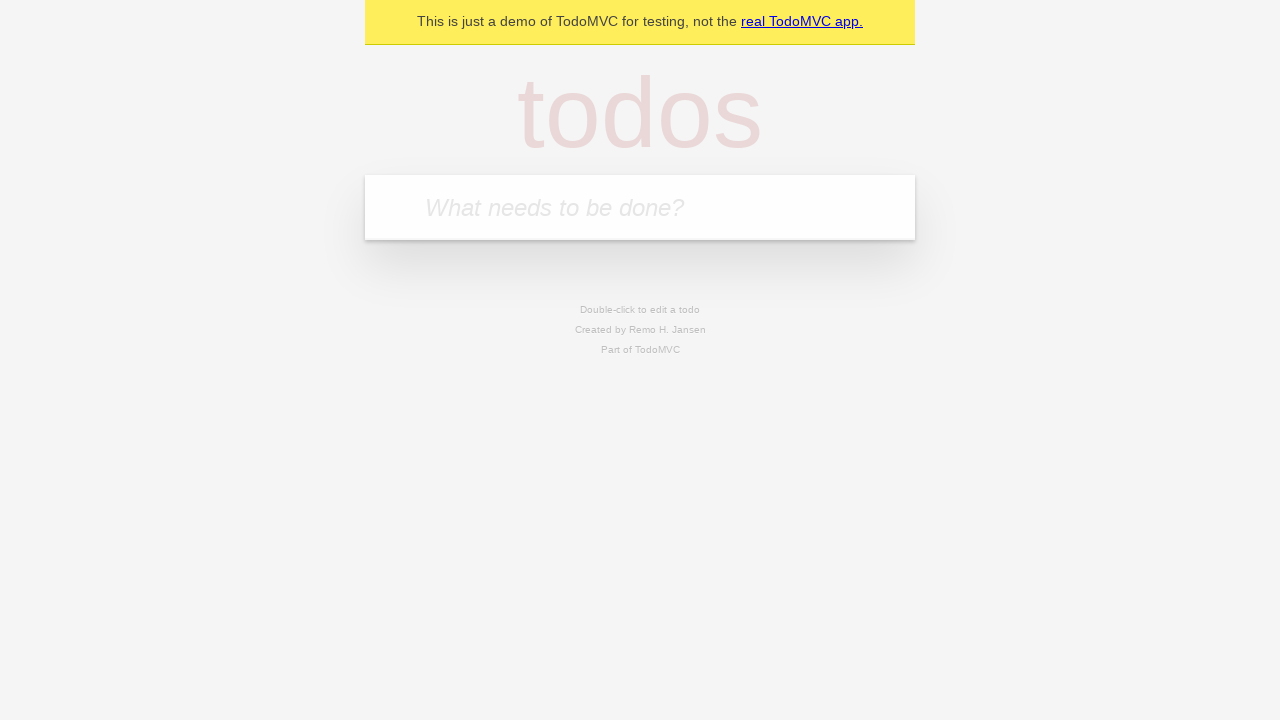

Filled todo input with 'buy some cheese' on internal:attr=[placeholder="What needs to be done?"i]
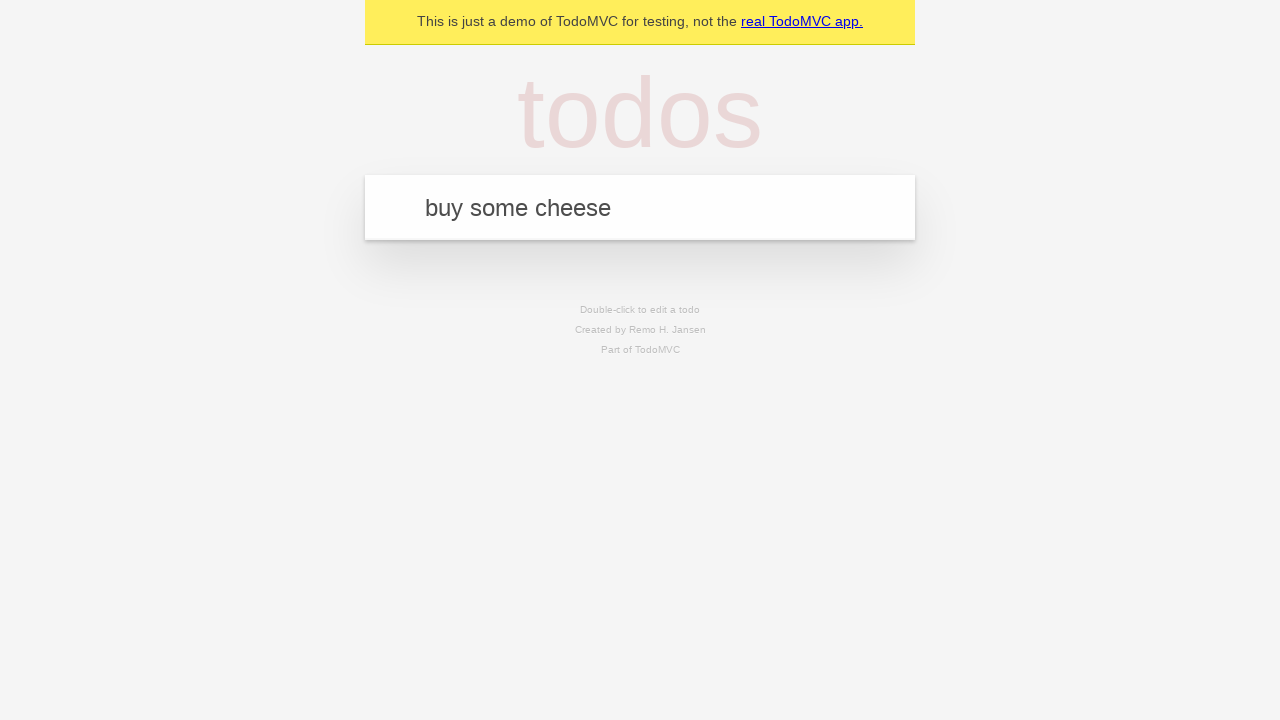

Pressed Enter to add first todo on internal:attr=[placeholder="What needs to be done?"i]
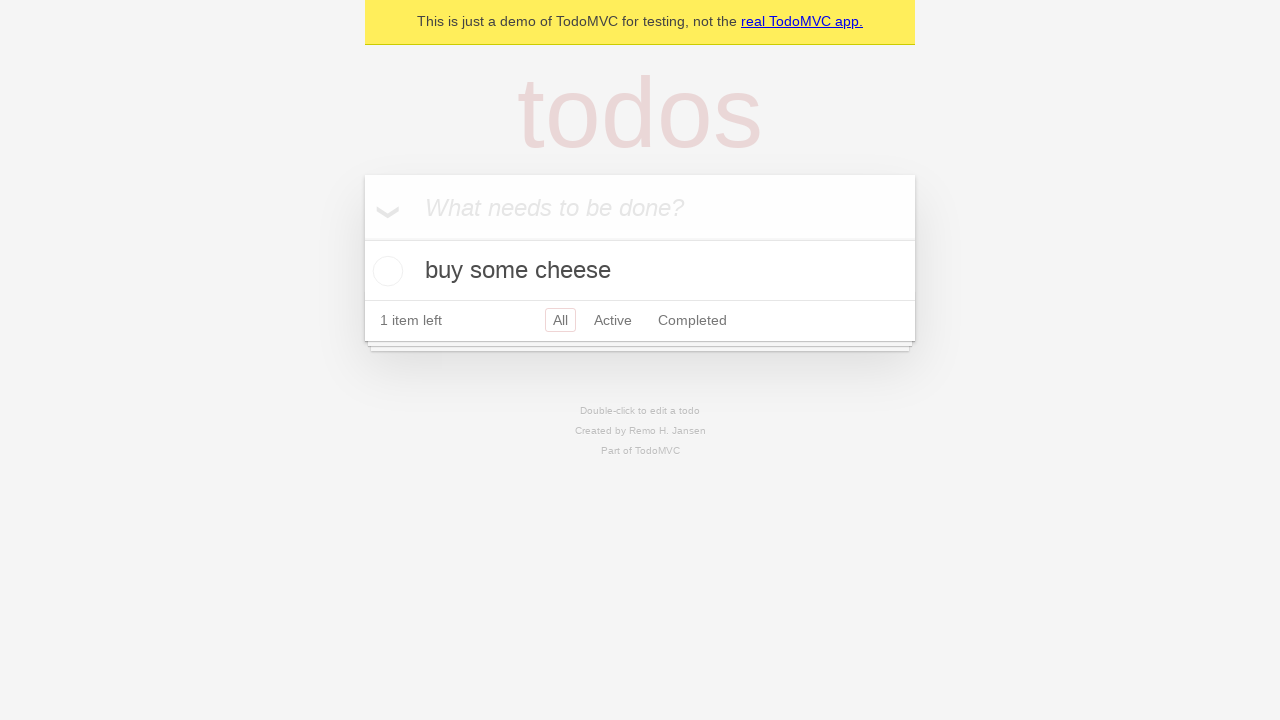

Filled todo input with 'feed the cat' on internal:attr=[placeholder="What needs to be done?"i]
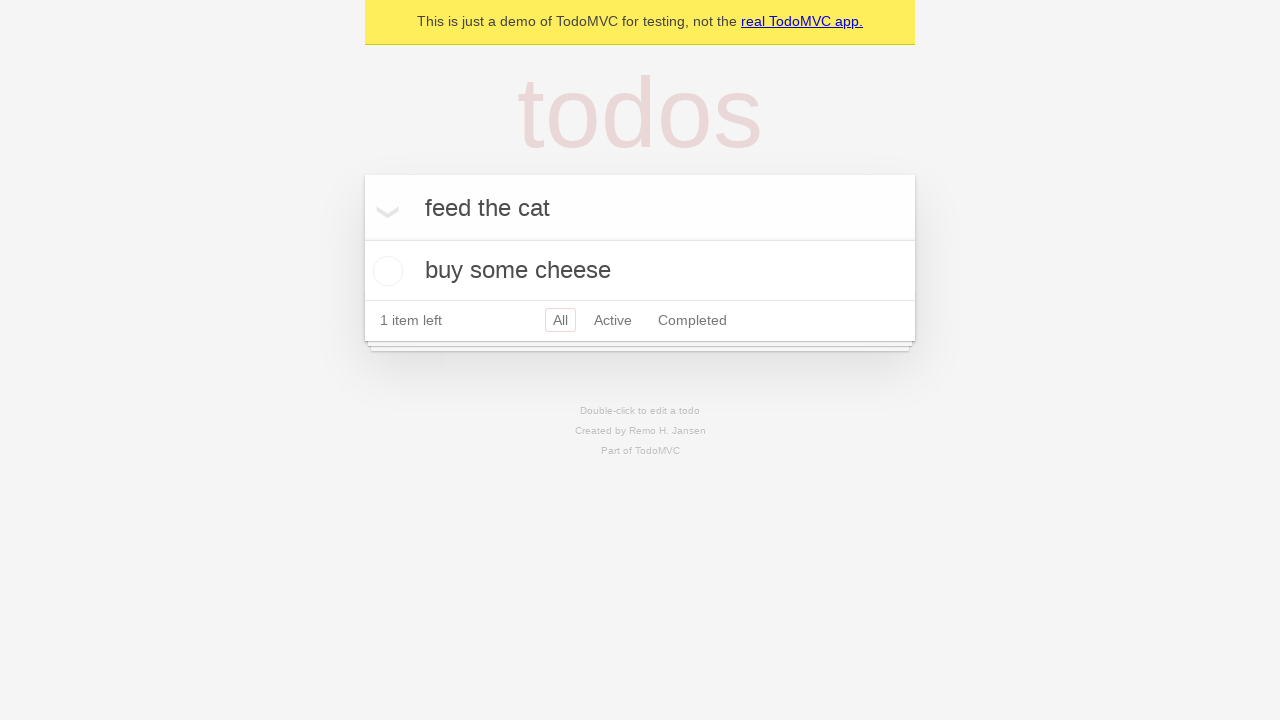

Pressed Enter to add second todo on internal:attr=[placeholder="What needs to be done?"i]
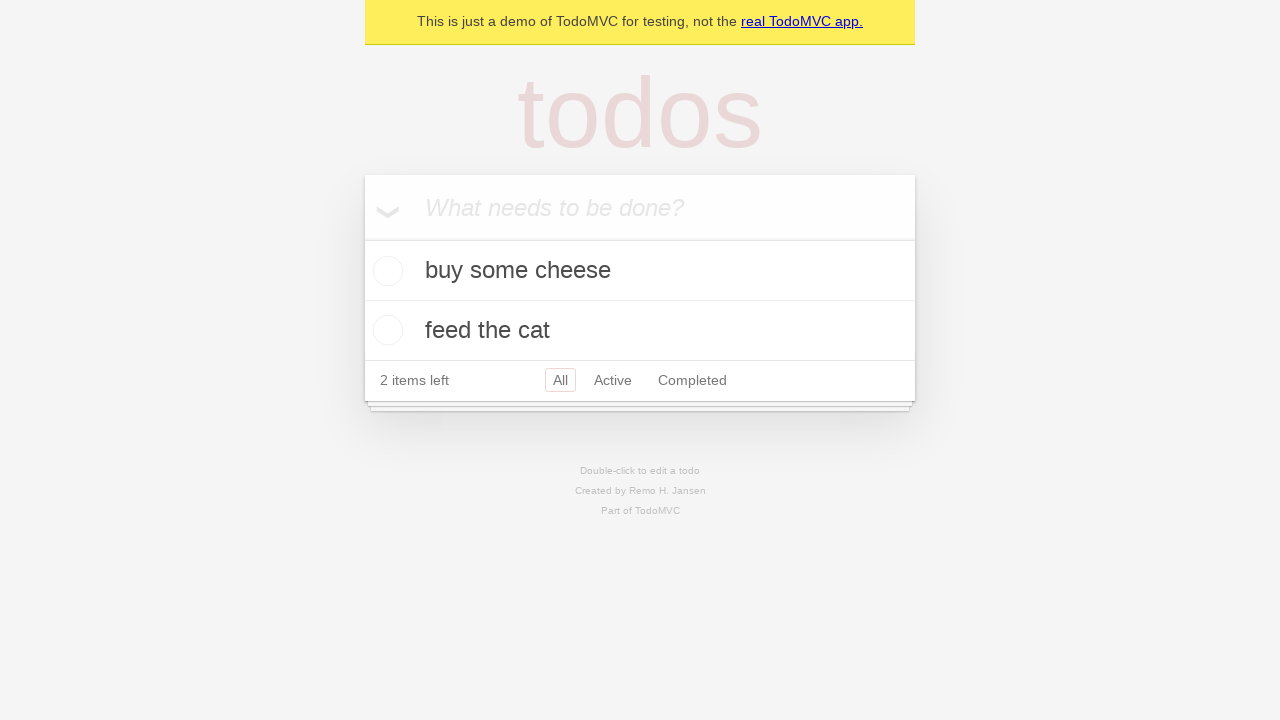

Filled todo input with 'book a doctors appointment' on internal:attr=[placeholder="What needs to be done?"i]
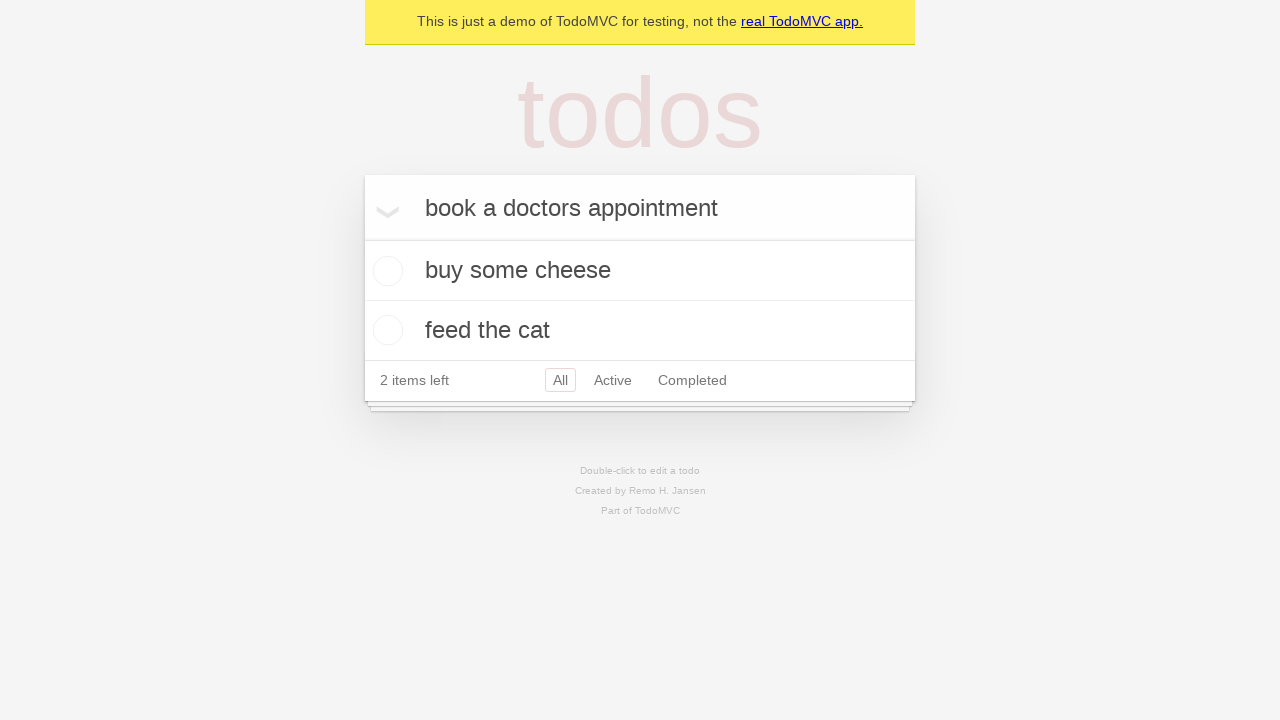

Pressed Enter to add third todo on internal:attr=[placeholder="What needs to be done?"i]
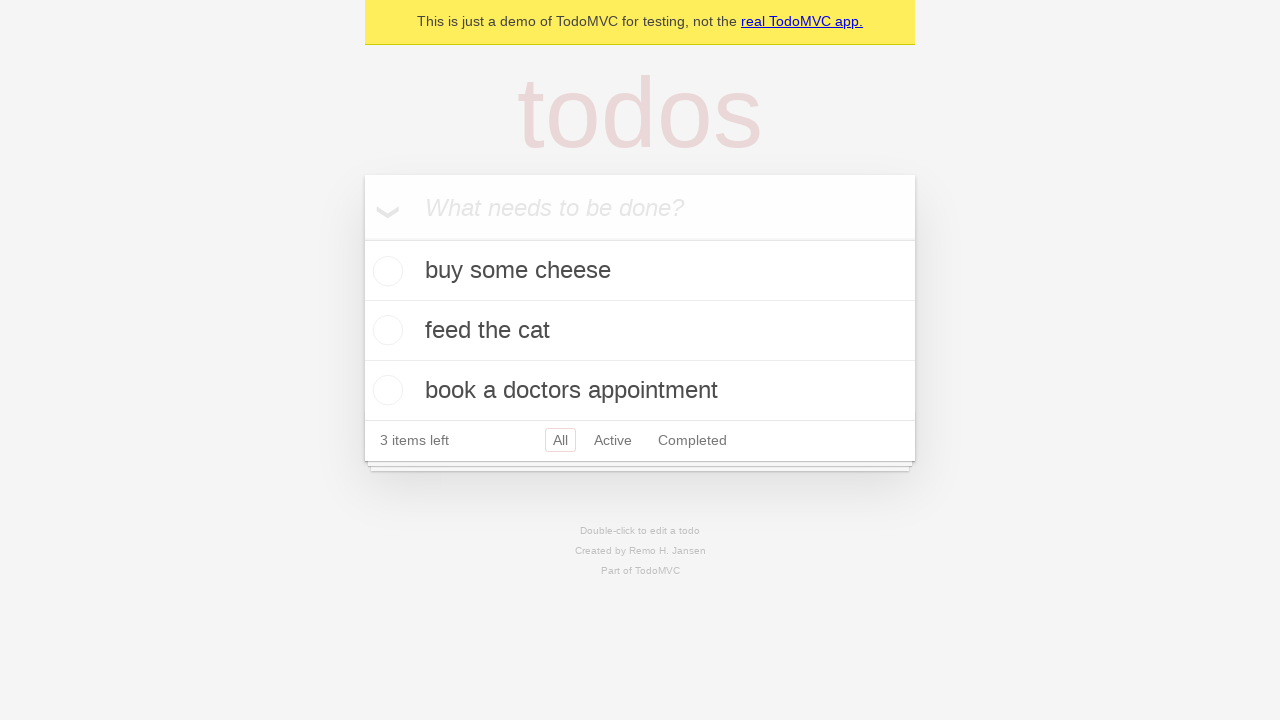

Double-clicked second todo item to enter edit mode at (640, 331) on internal:testid=[data-testid="todo-item"s] >> nth=1
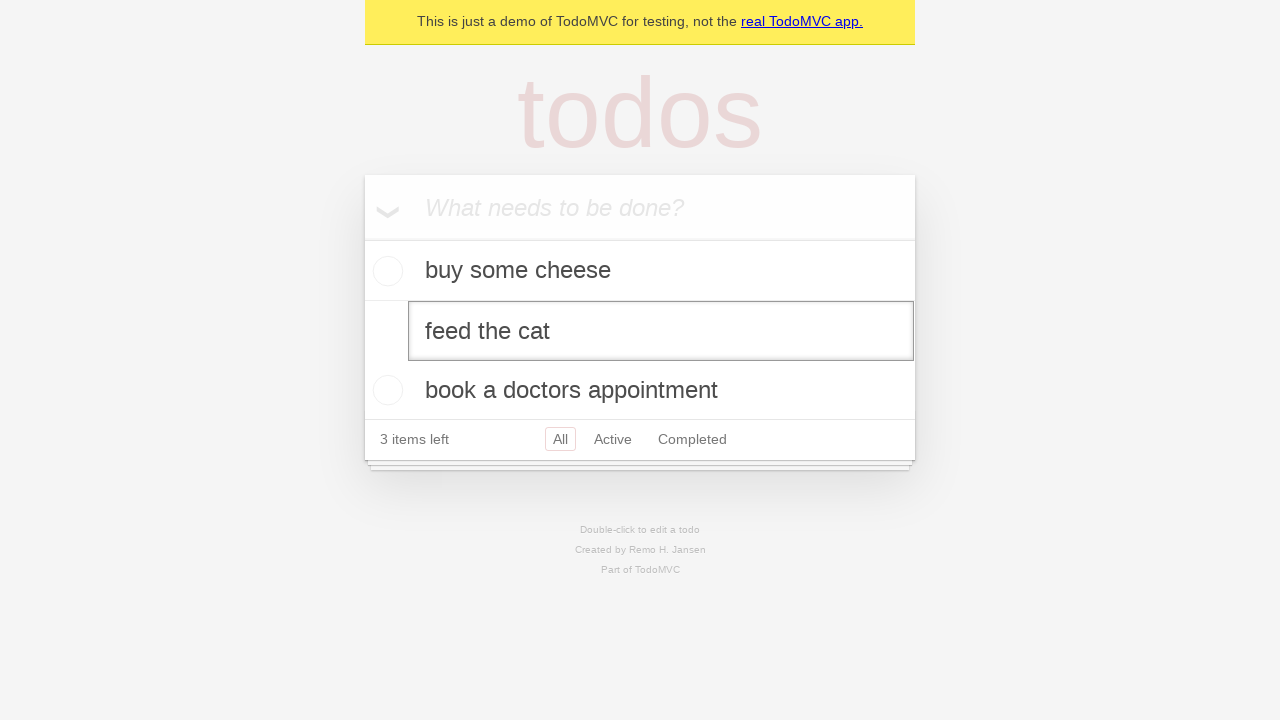

Filled edit textbox with 'buy some sausages' on internal:testid=[data-testid="todo-item"s] >> nth=1 >> internal:role=textbox[nam
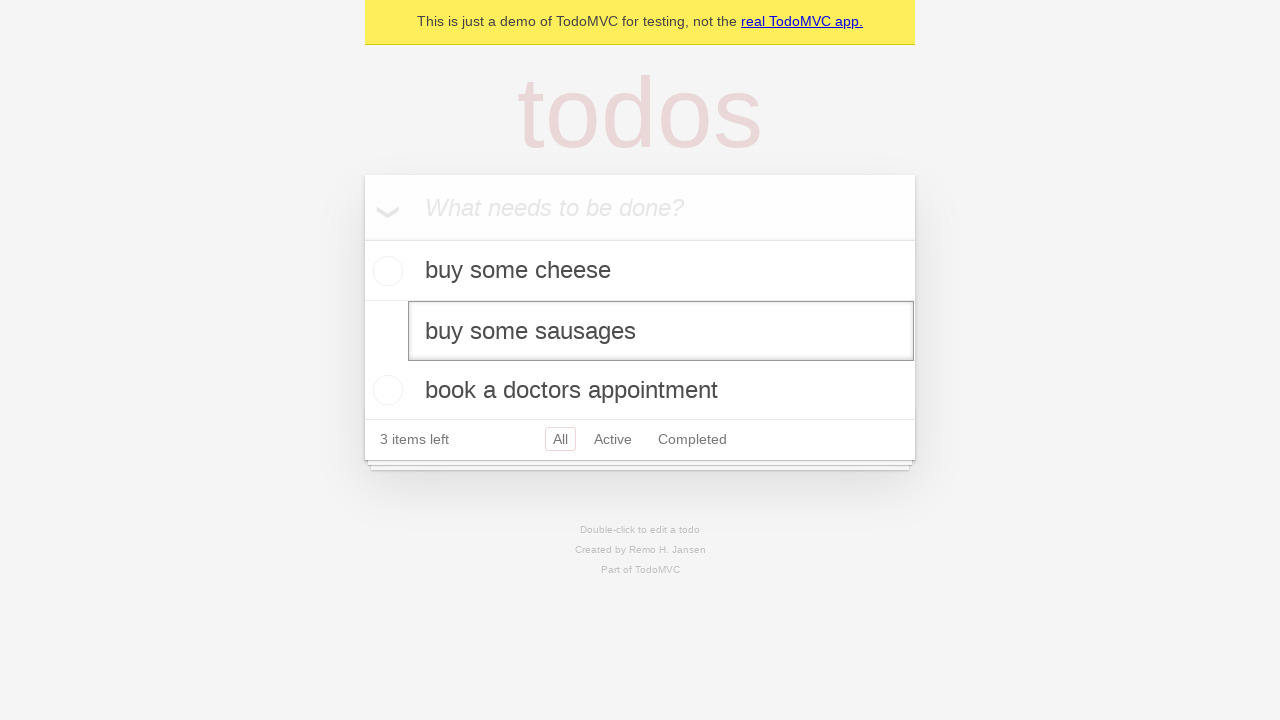

Pressed Enter to confirm the edited todo text on internal:testid=[data-testid="todo-item"s] >> nth=1 >> internal:role=textbox[nam
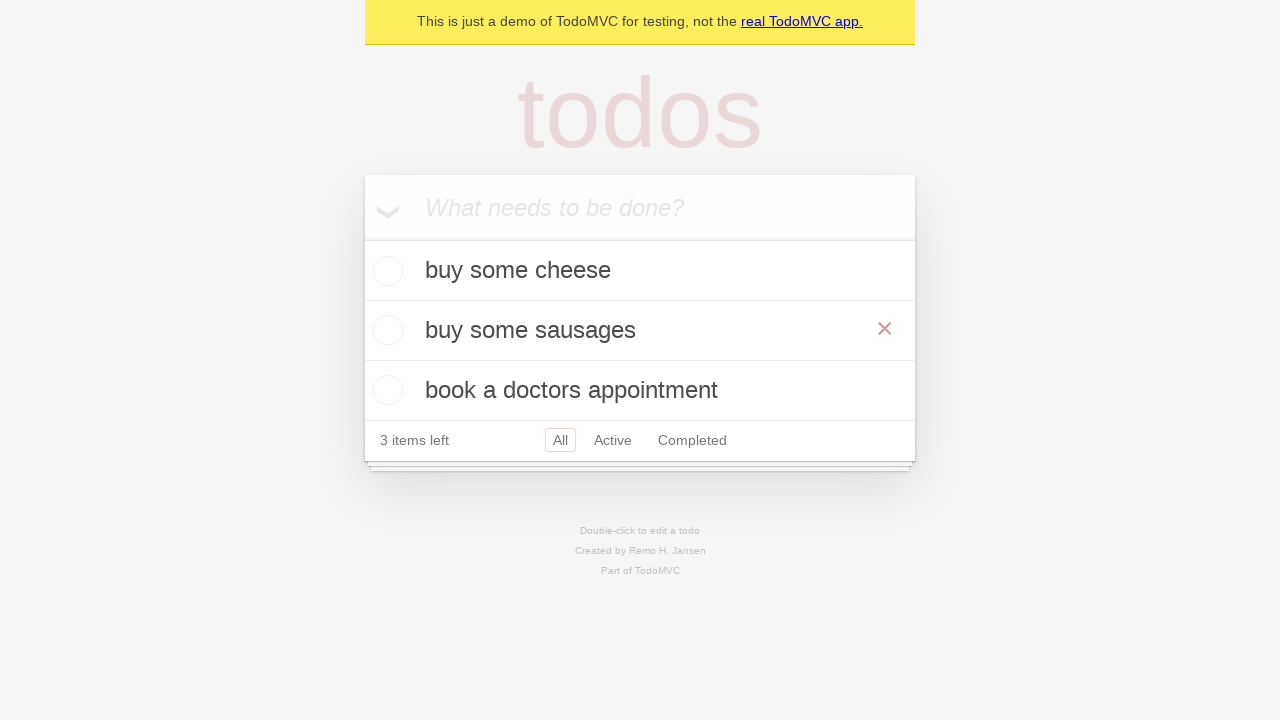

Waited for updated todo text 'buy some sausages' to appear
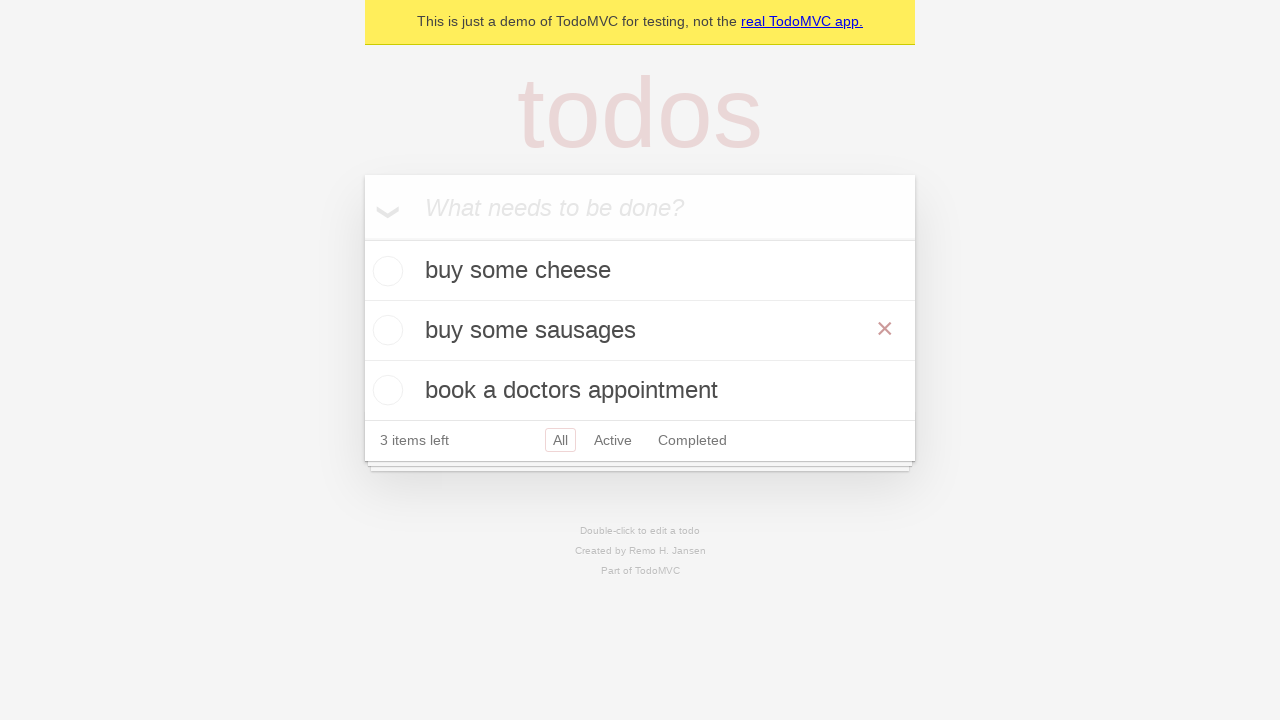

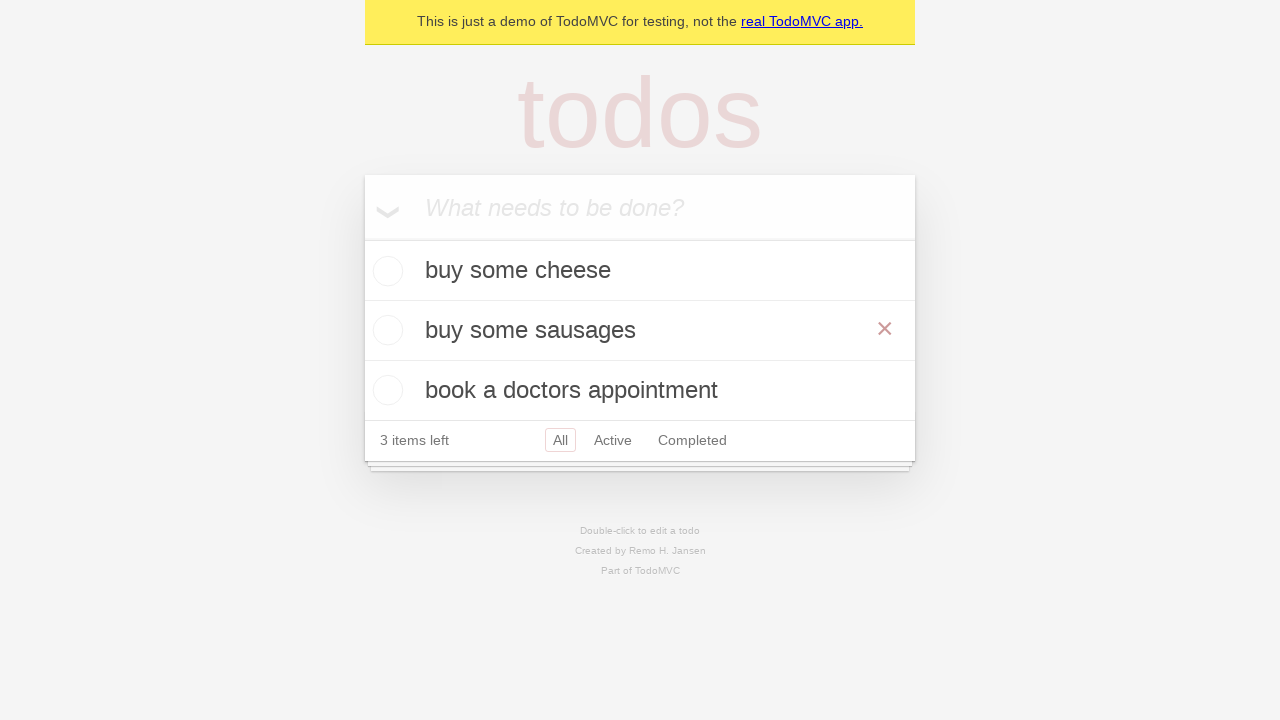